Tests text input by filling a form and clicking a button that updates with the input text

Starting URL: http://uitestingplayground.com/

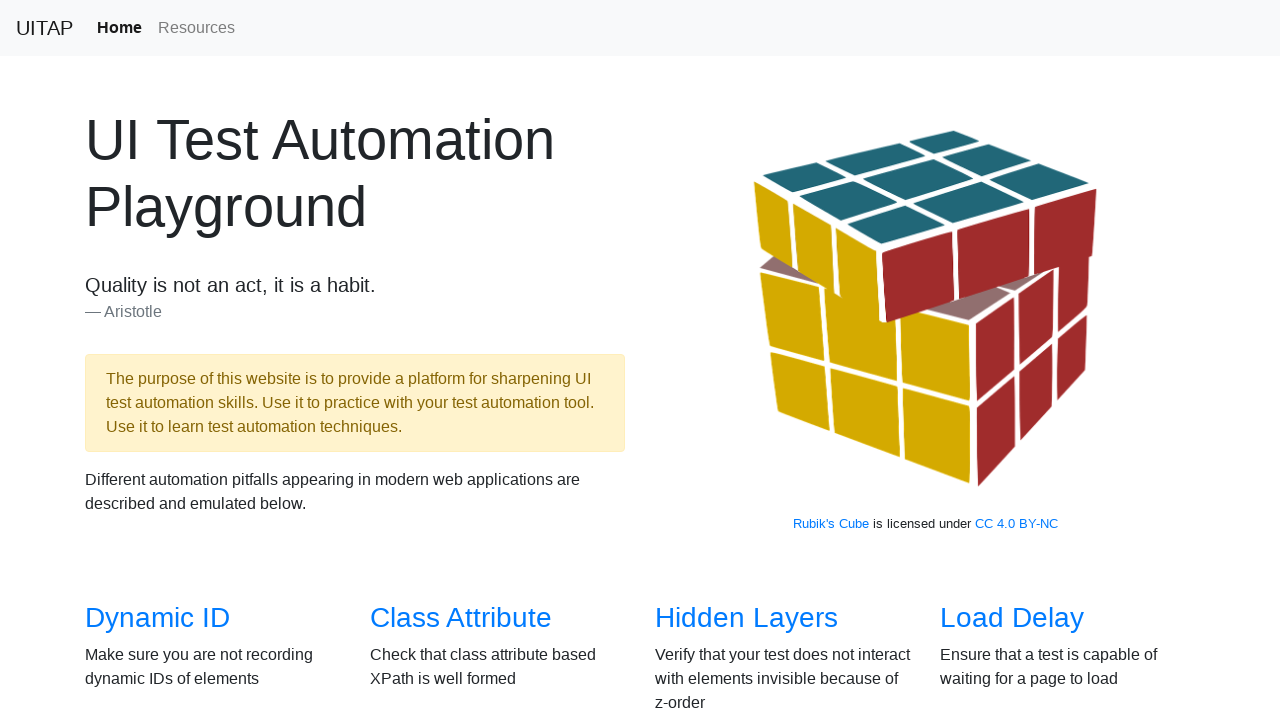

Navigated to Text Input page at (1002, 360) on a[href='/textinput']
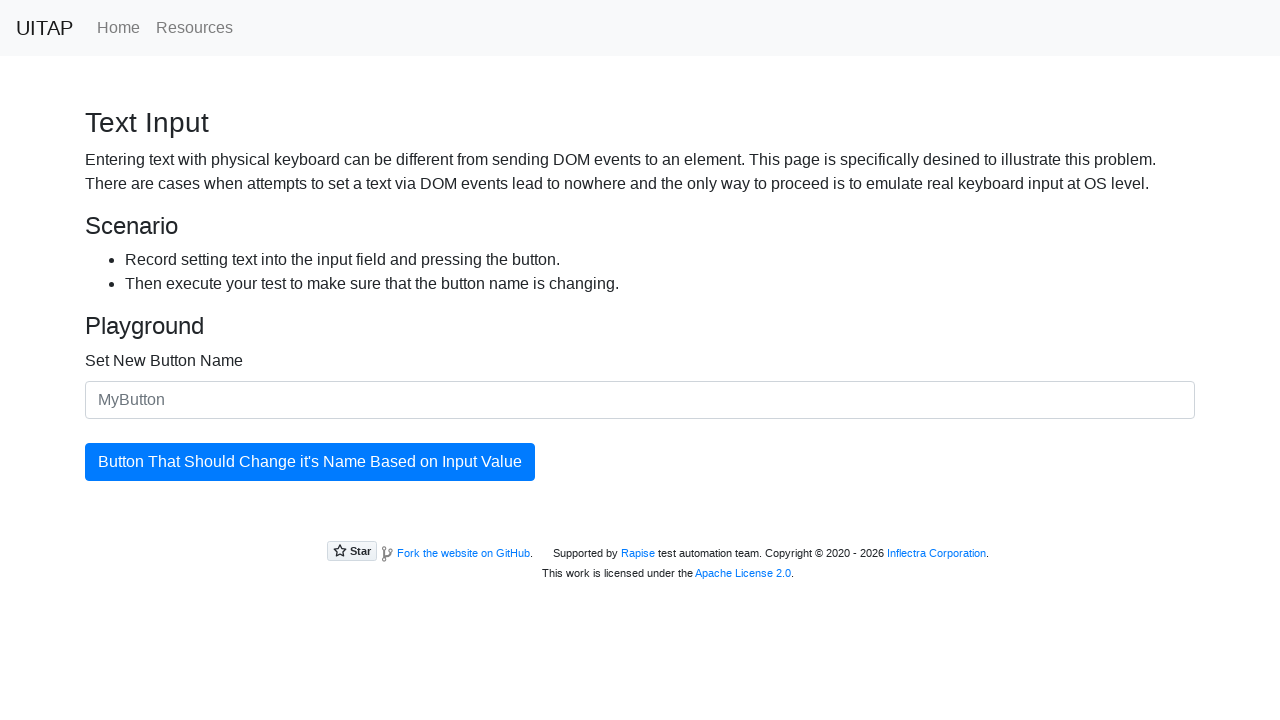

Filled input field with 'Hello World!' on #newButtonName
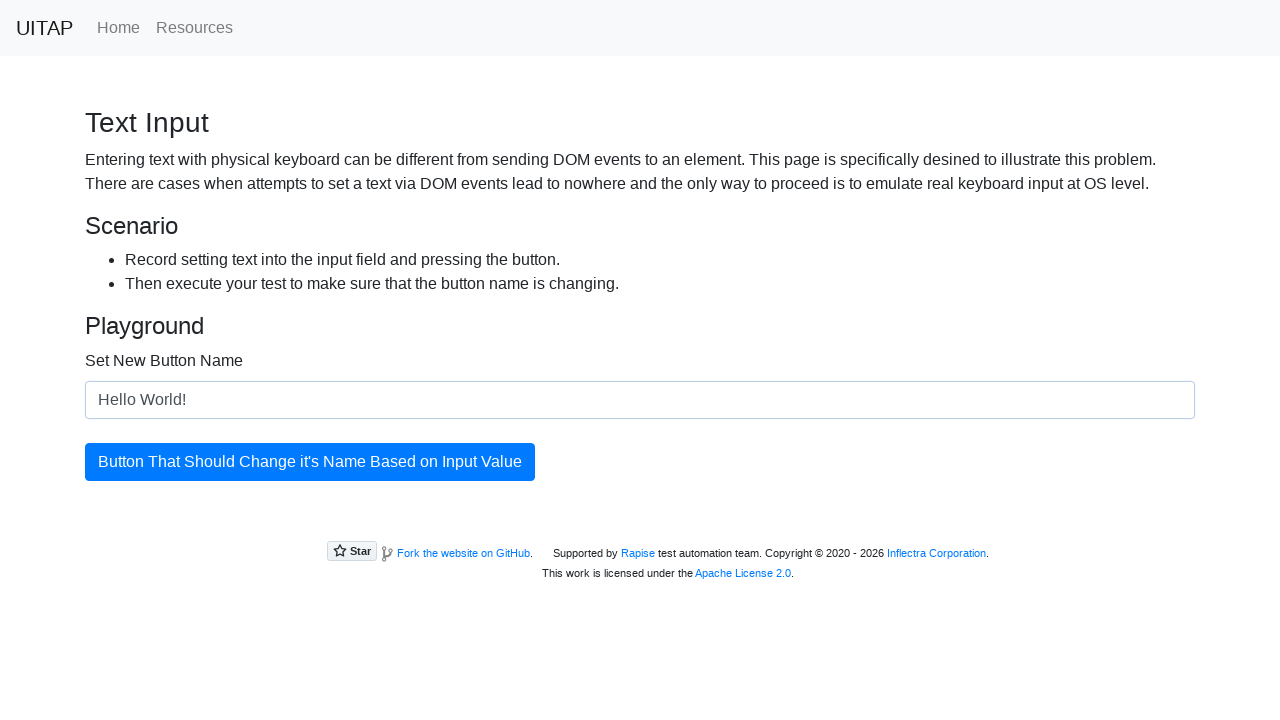

Clicked button to update with input text at (310, 462) on #updatingButton
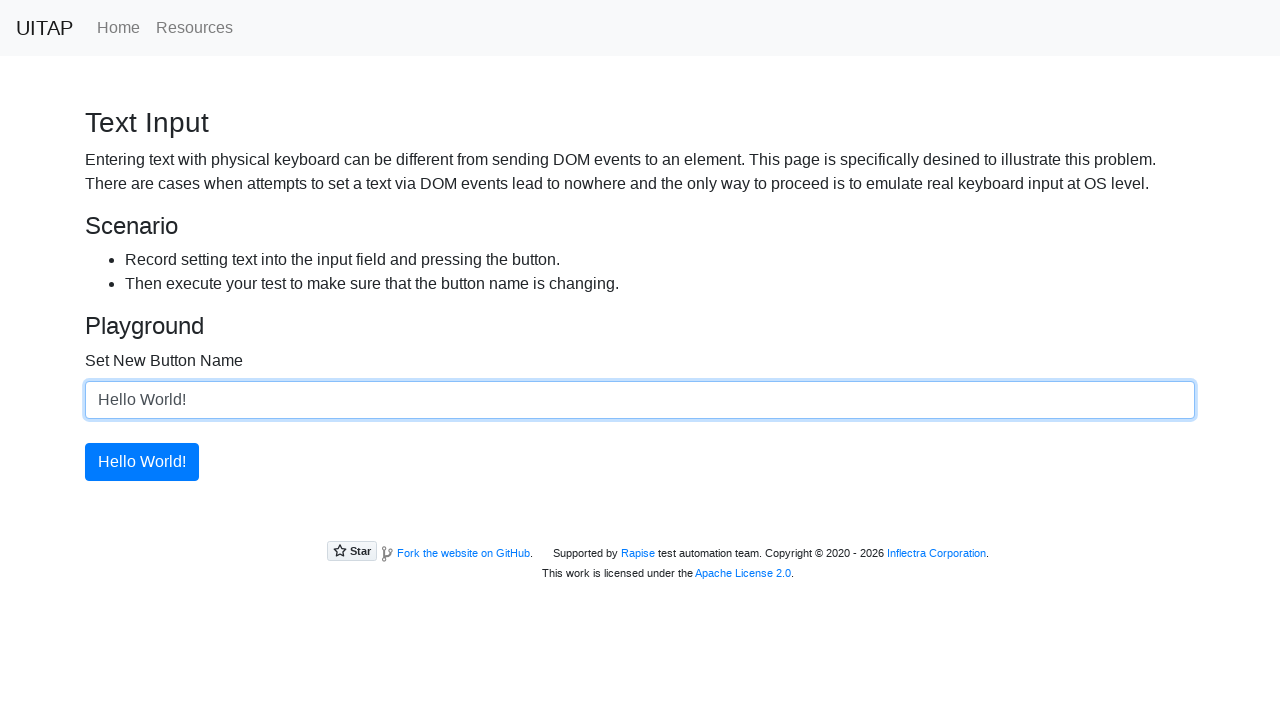

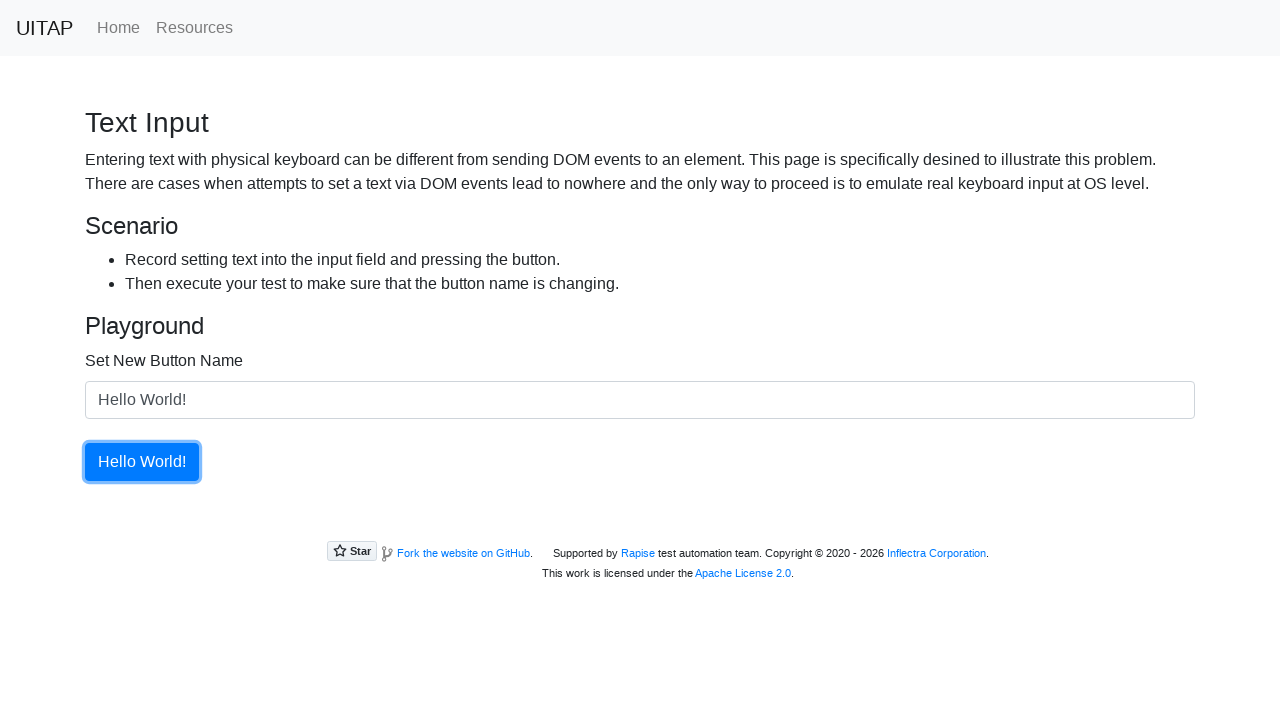